Navigates to the demo store and clicks on the Laptops category link

Starting URL: https://www.demoblaze.com/index.html#

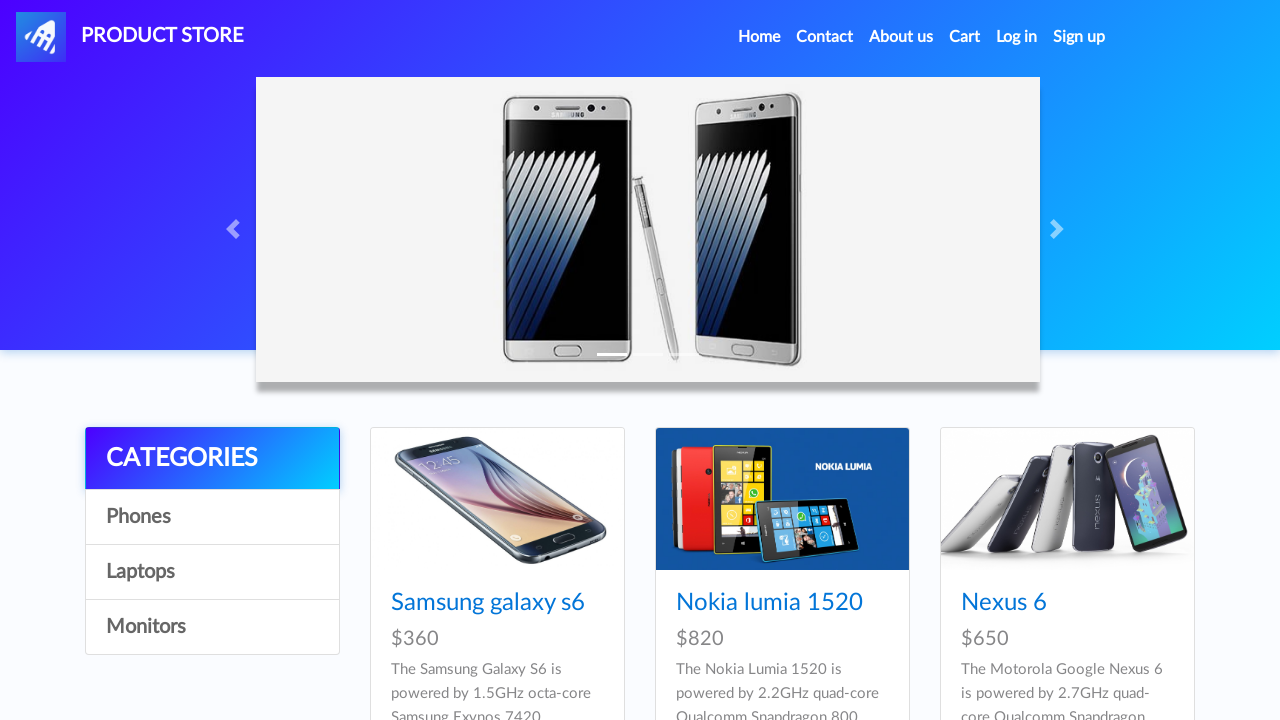

Clicked on Laptops category link at (212, 572) on xpath=//a[text()='Laptops']
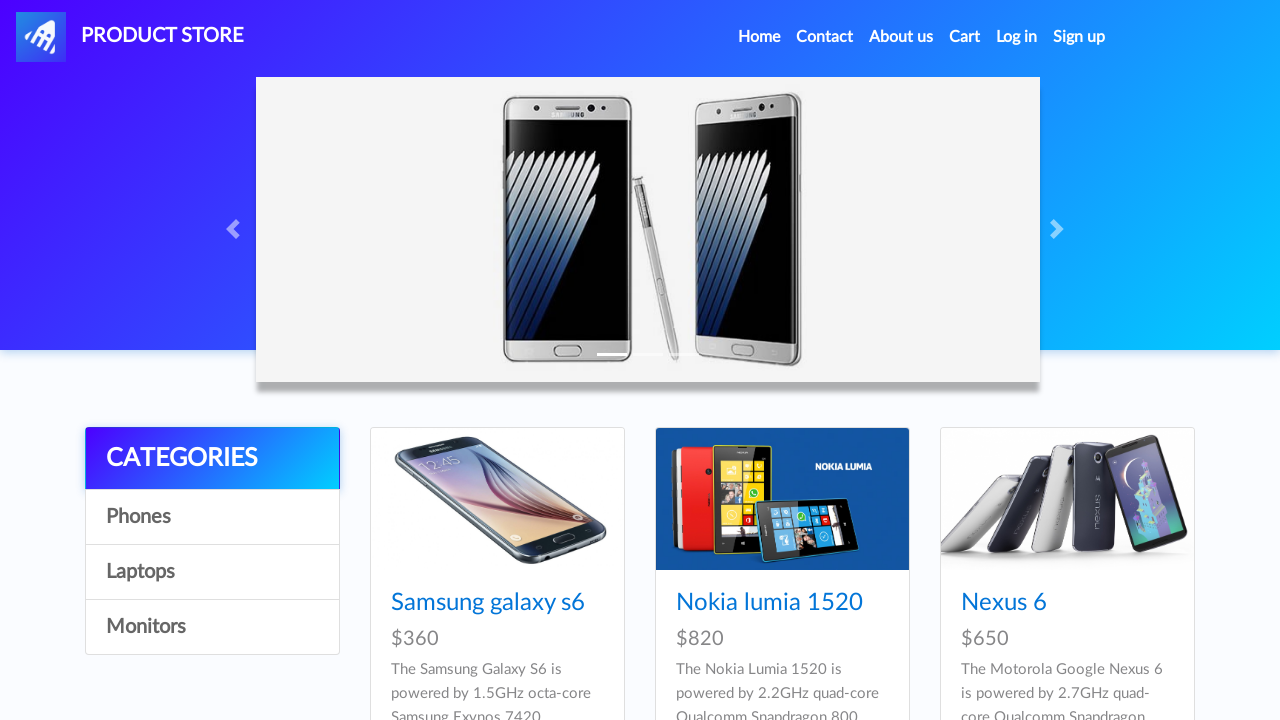

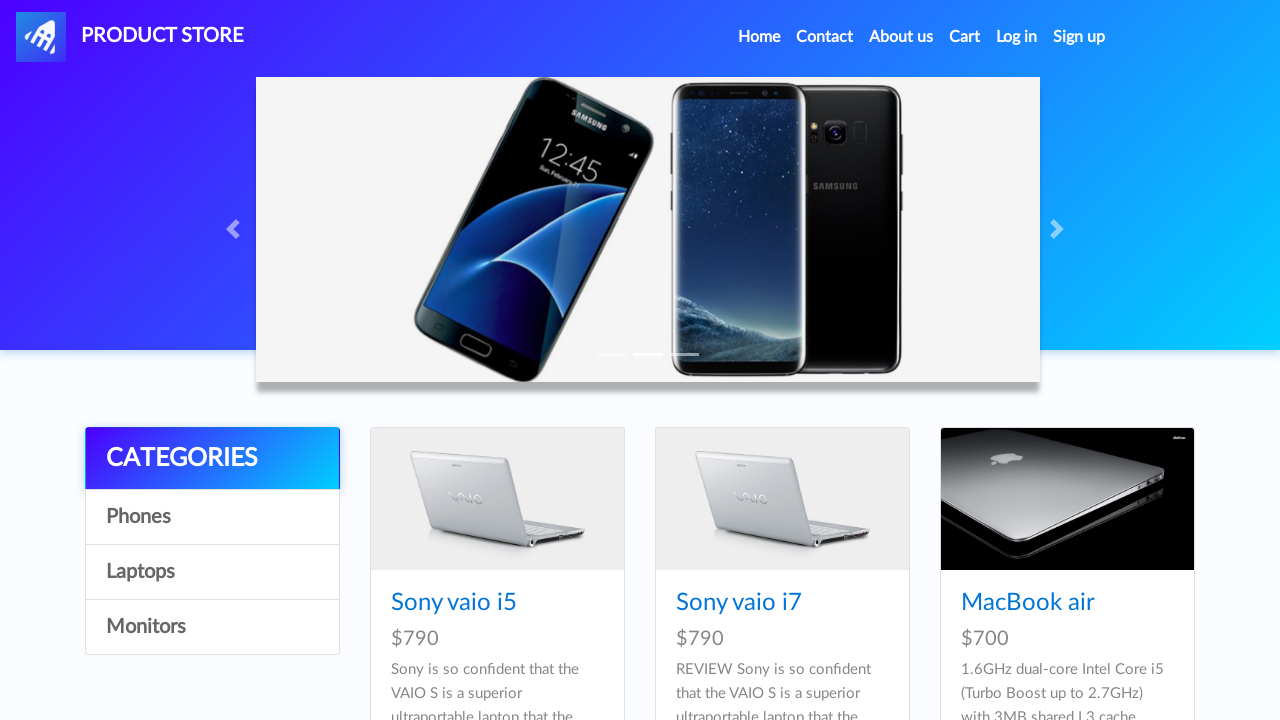